Tests the Add/Remove Elements functionality by clicking the Add Element button, verifying the Delete button appears, clicking Delete, and verifying the page title remains visible

Starting URL: https://the-internet.herokuapp.com/add_remove_elements/

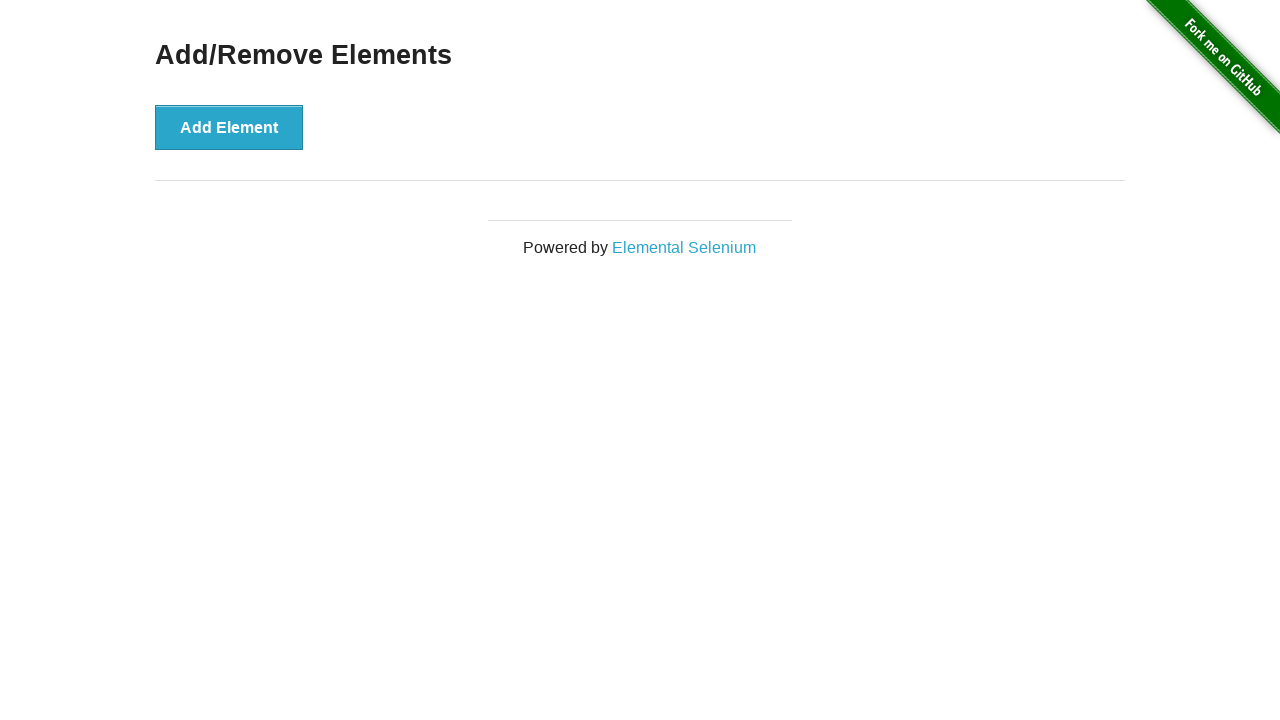

Clicked Add Element button at (229, 127) on xpath=//*[text()='Add Element']
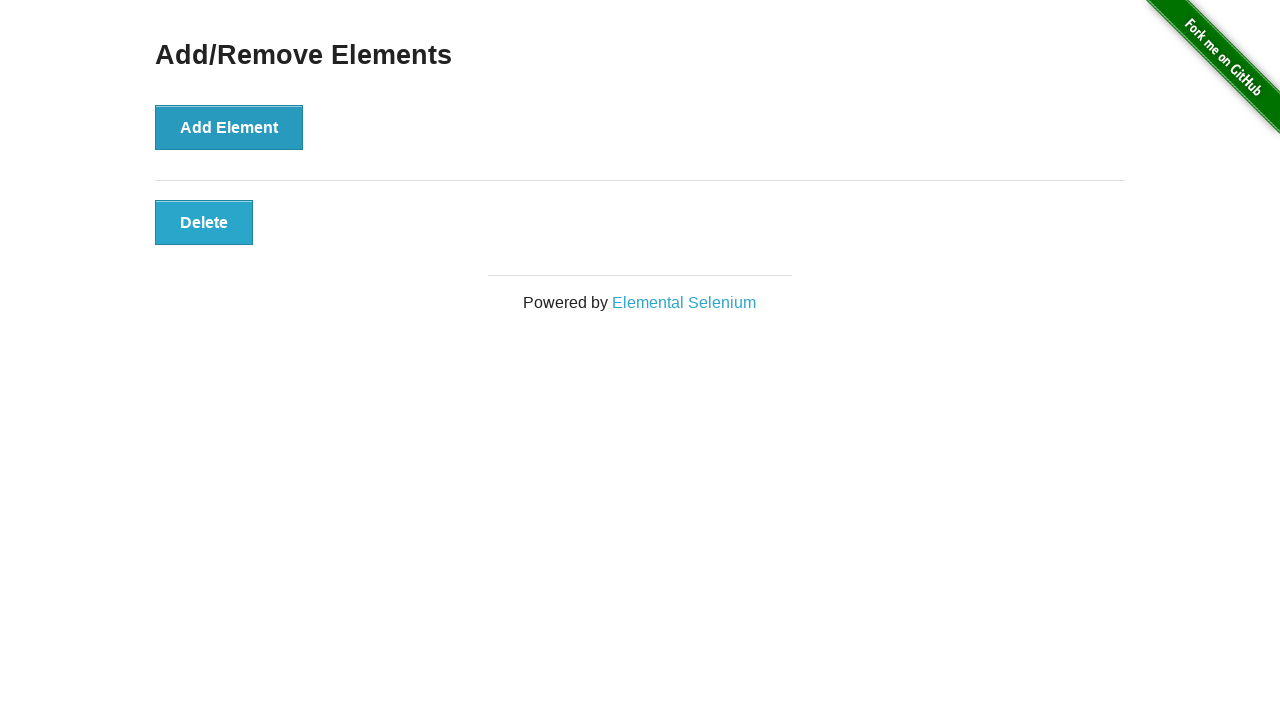

Delete button appeared after adding element
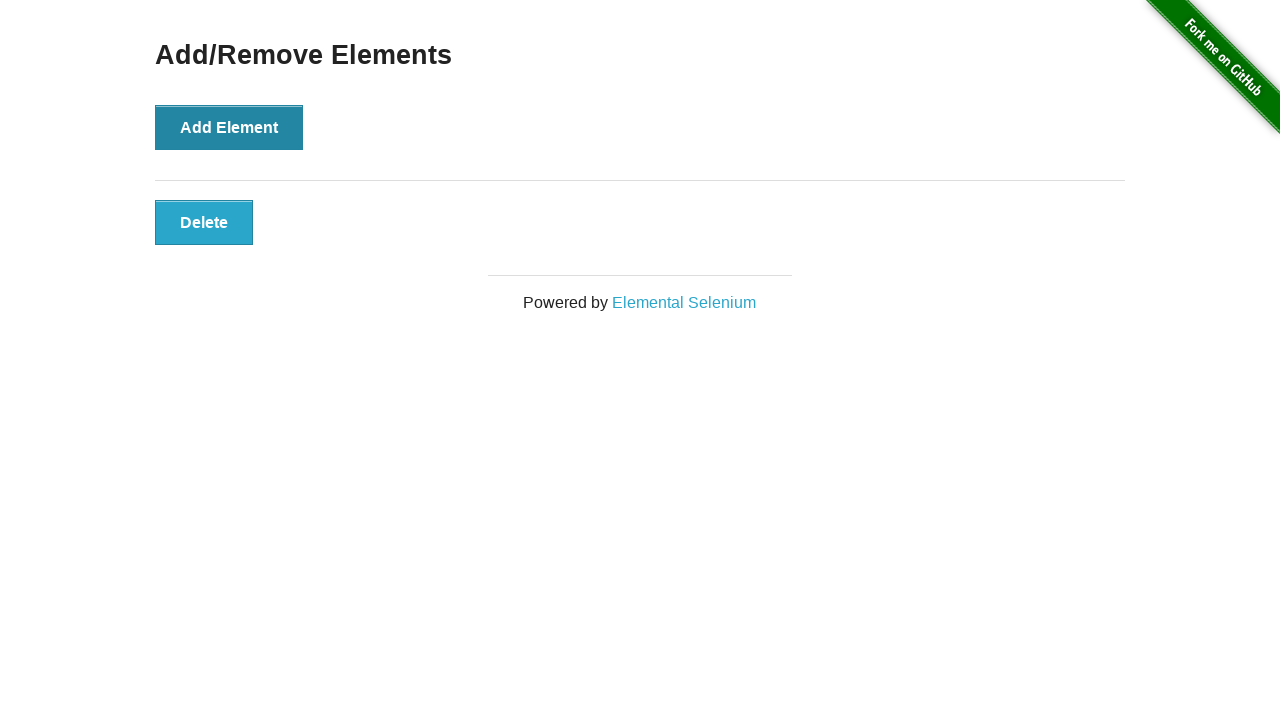

Located Delete button element
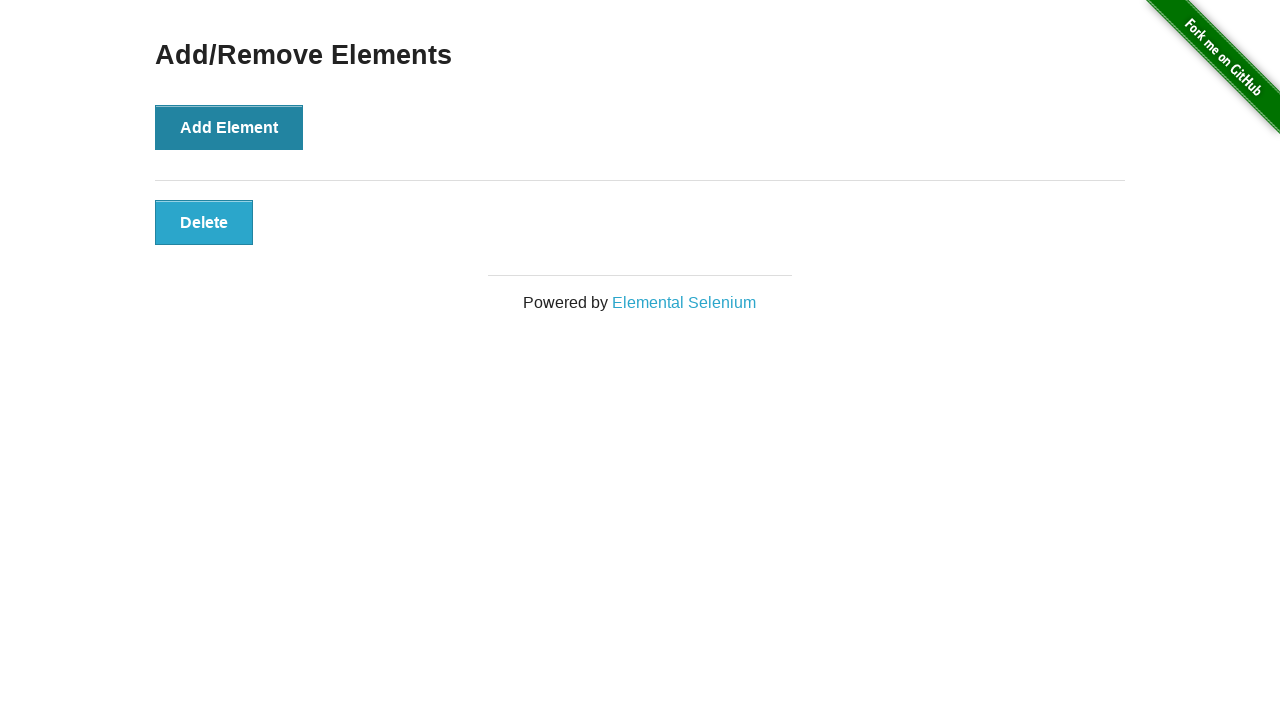

Verified Delete button is visible
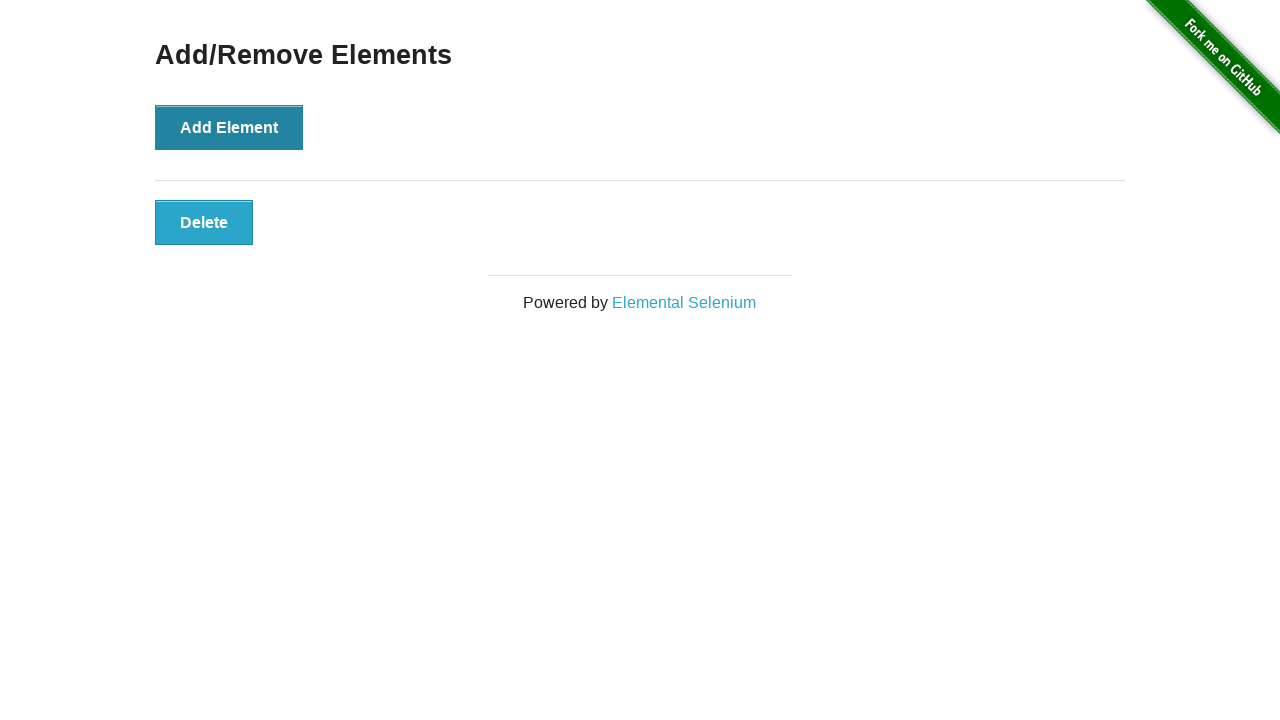

Clicked Delete button to remove element at (204, 222) on xpath=//*[text()='Delete']
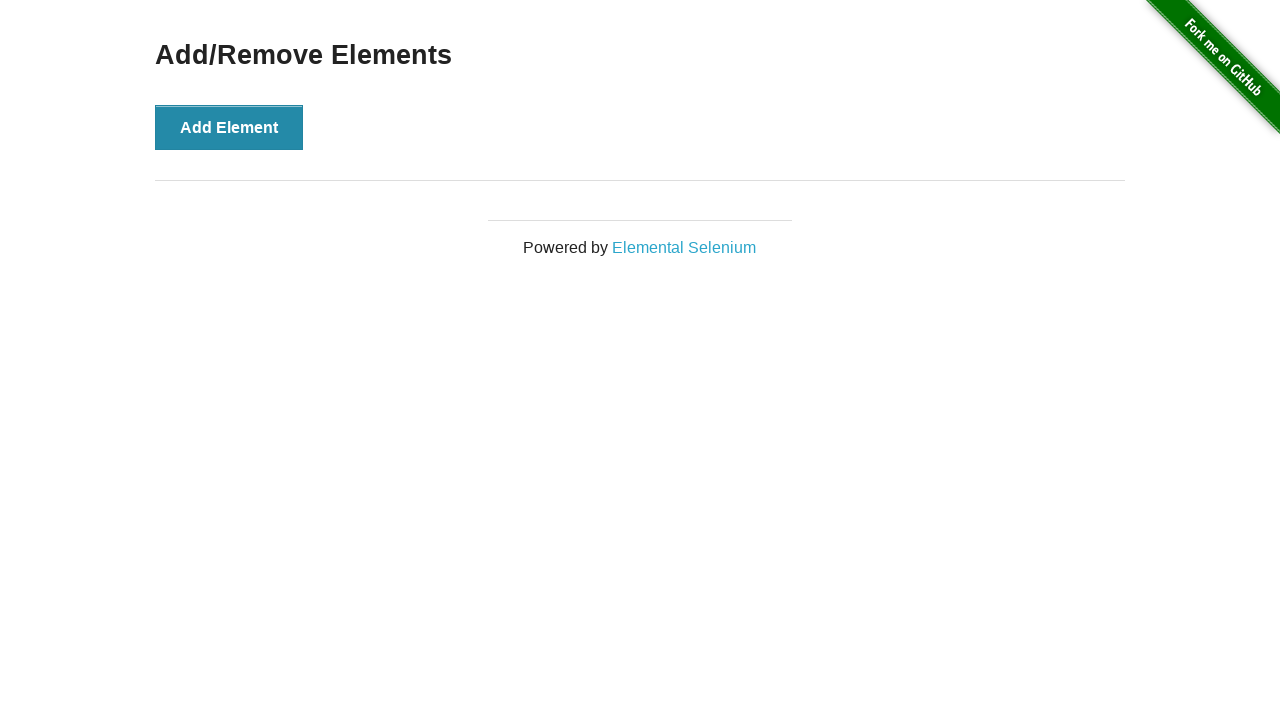

Located Add/Remove Elements heading
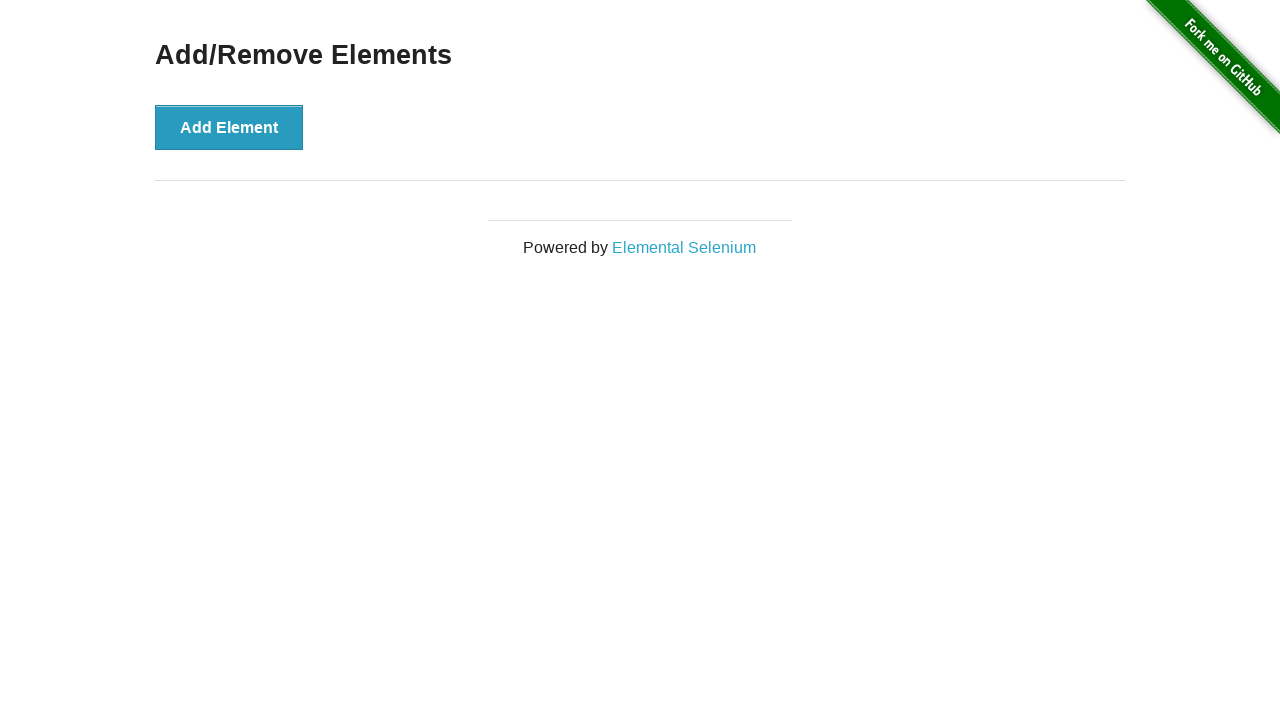

Verified Add/Remove Elements heading remains visible after deletion
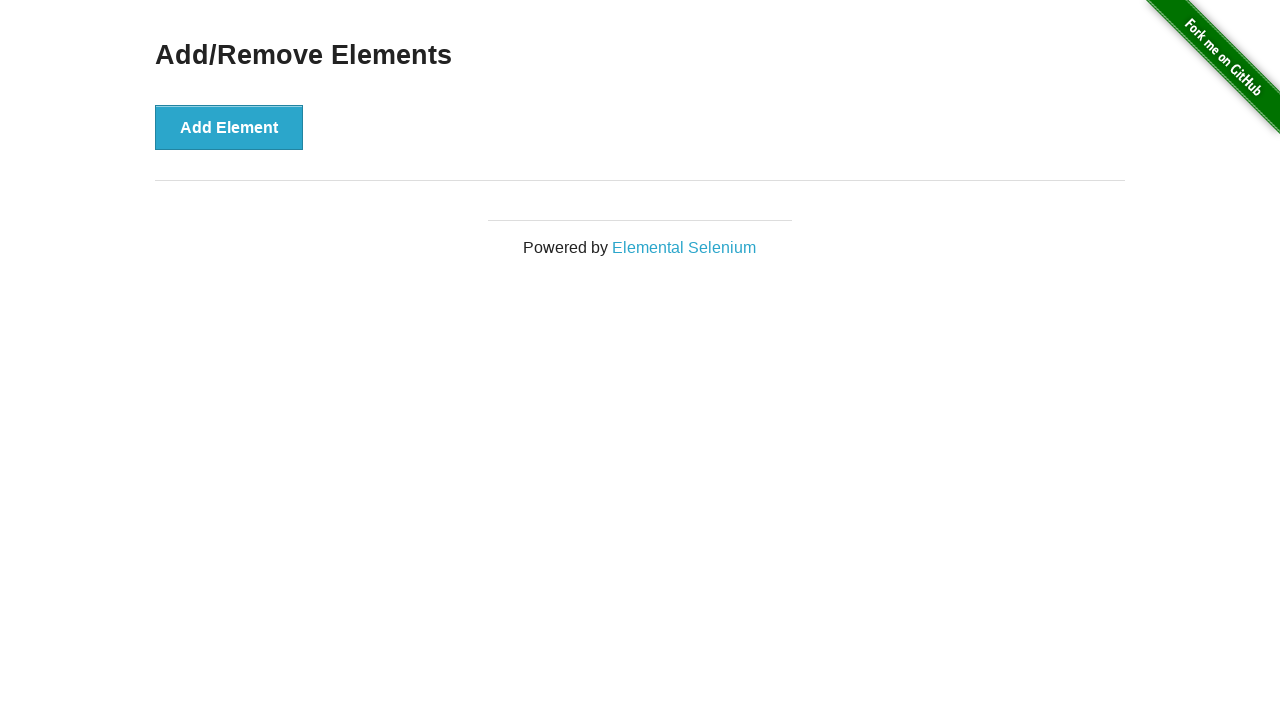

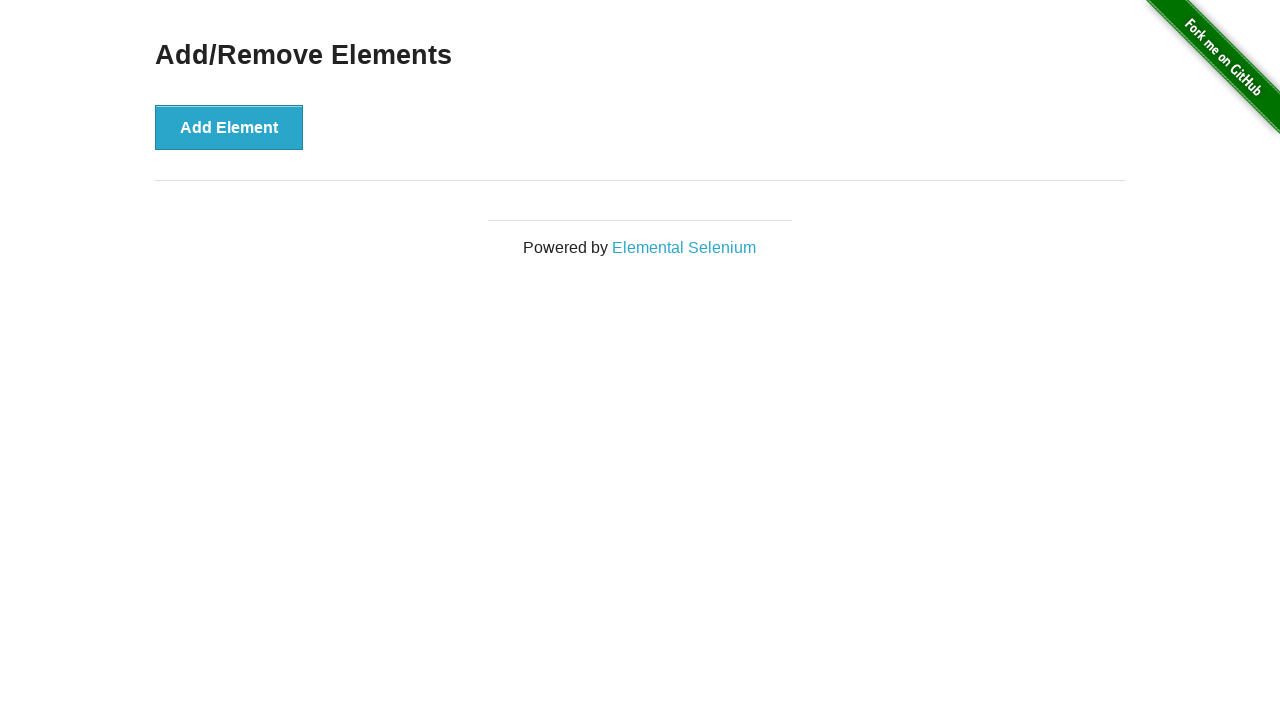